Tests the web table filtering functionality by searching for "Rice" in the search field and verifying that the filtered results contain the search term

Starting URL: https://rahulshettyacademy.com/greenkart/#/offers

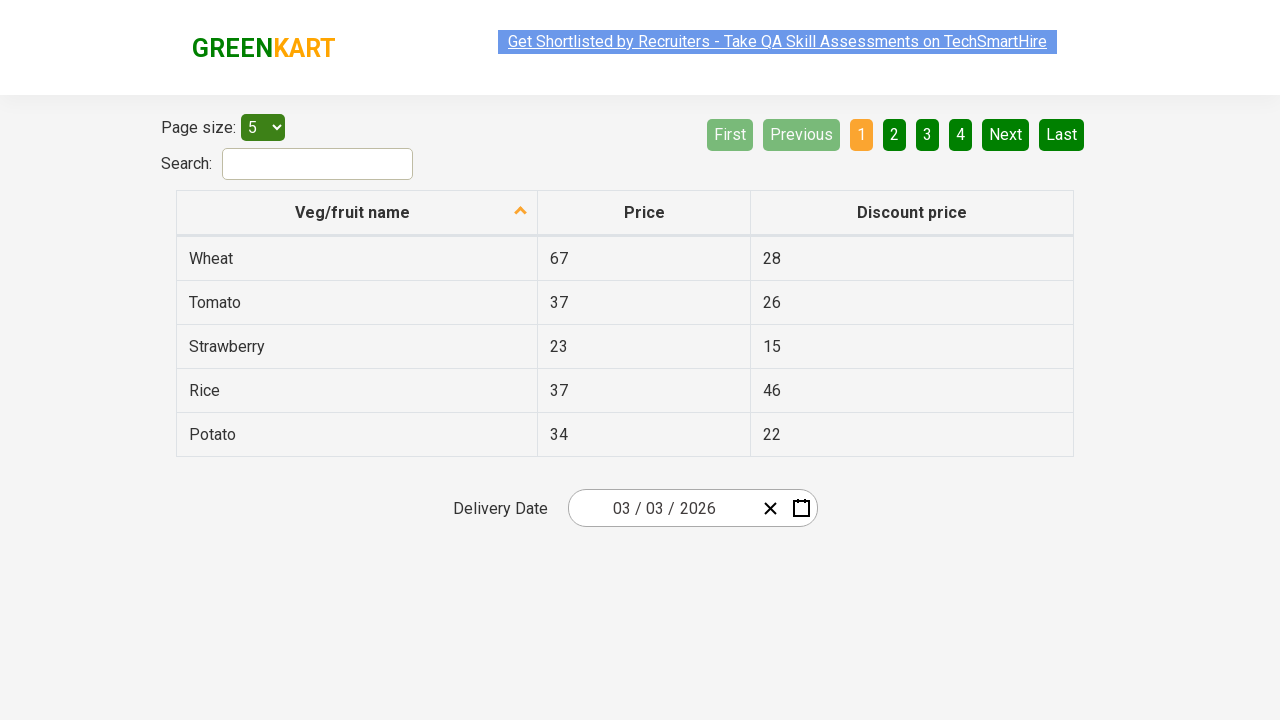

Filled search field with 'Rice' to filter the web table on #search-field
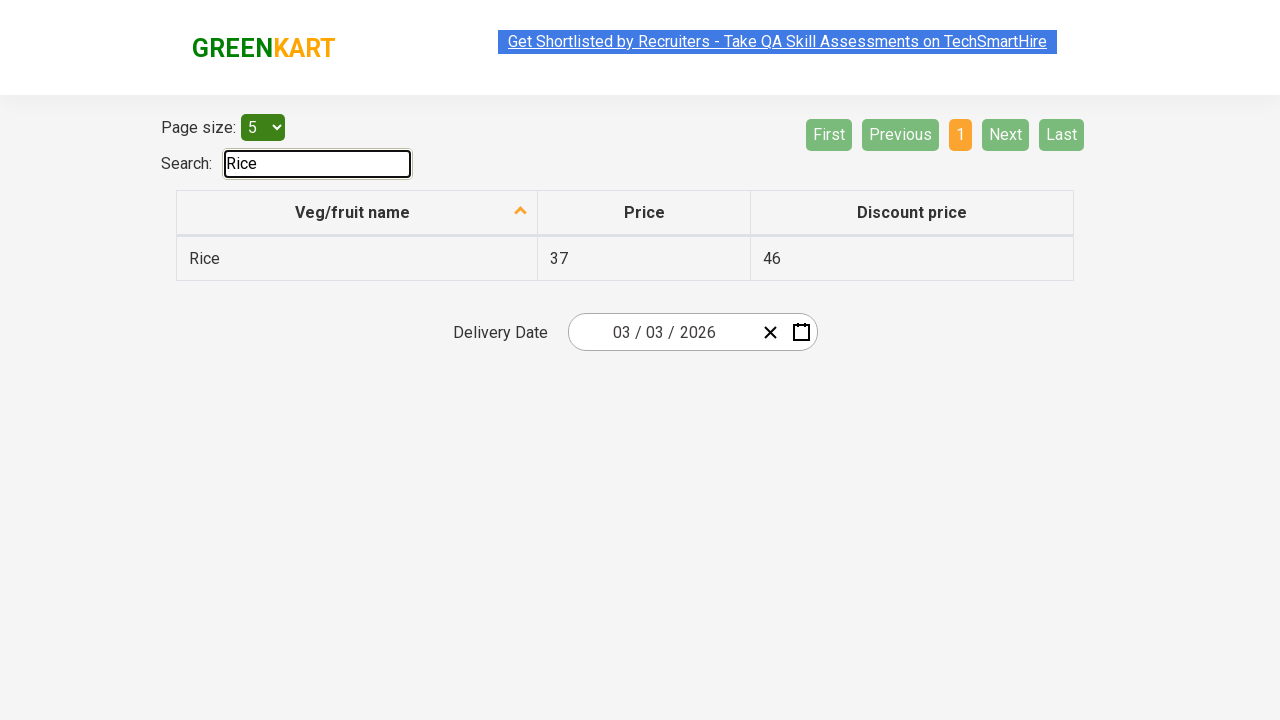

Table updated with filtered results
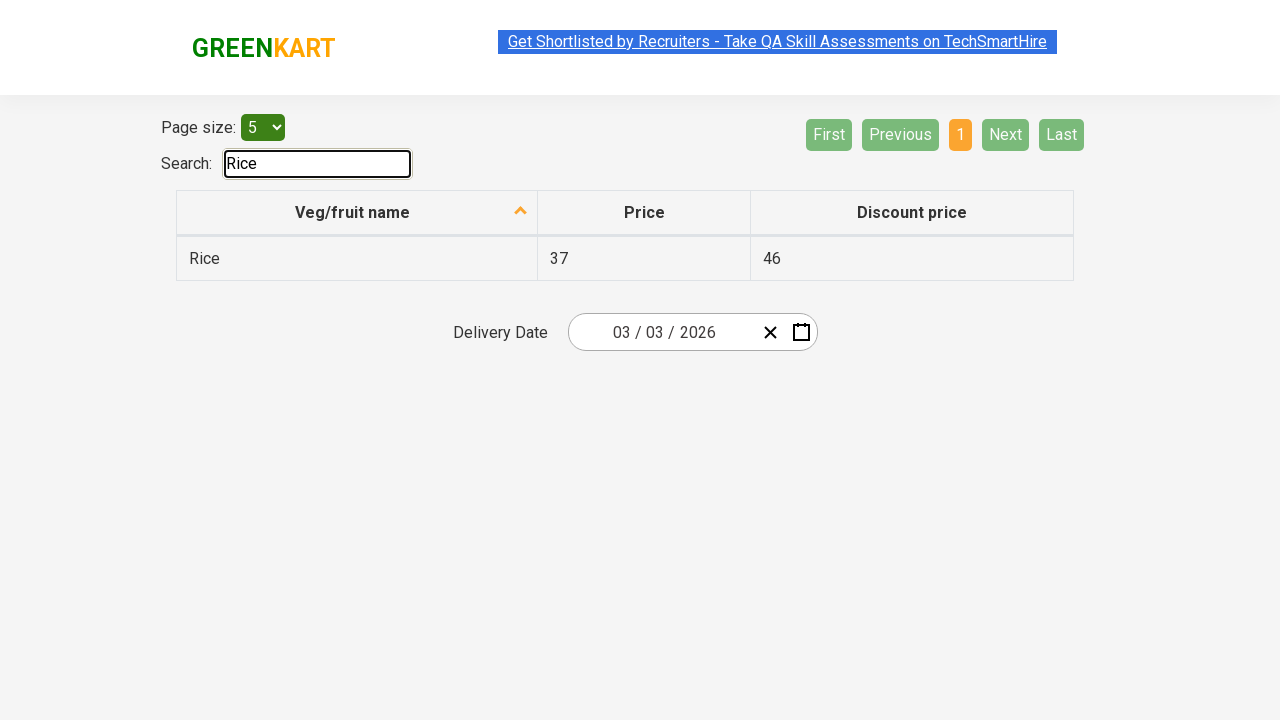

Retrieved 1 filtered results from the table
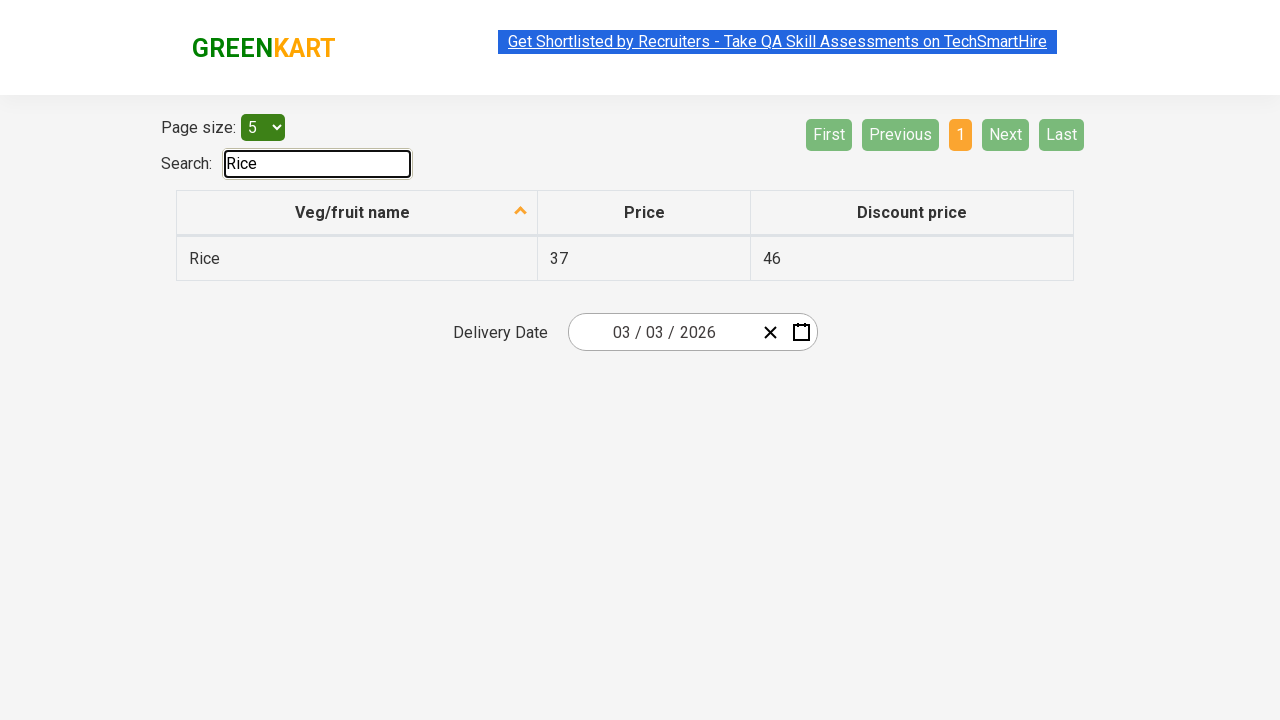

Verified filtered result 'Rice' contains 'Rice'
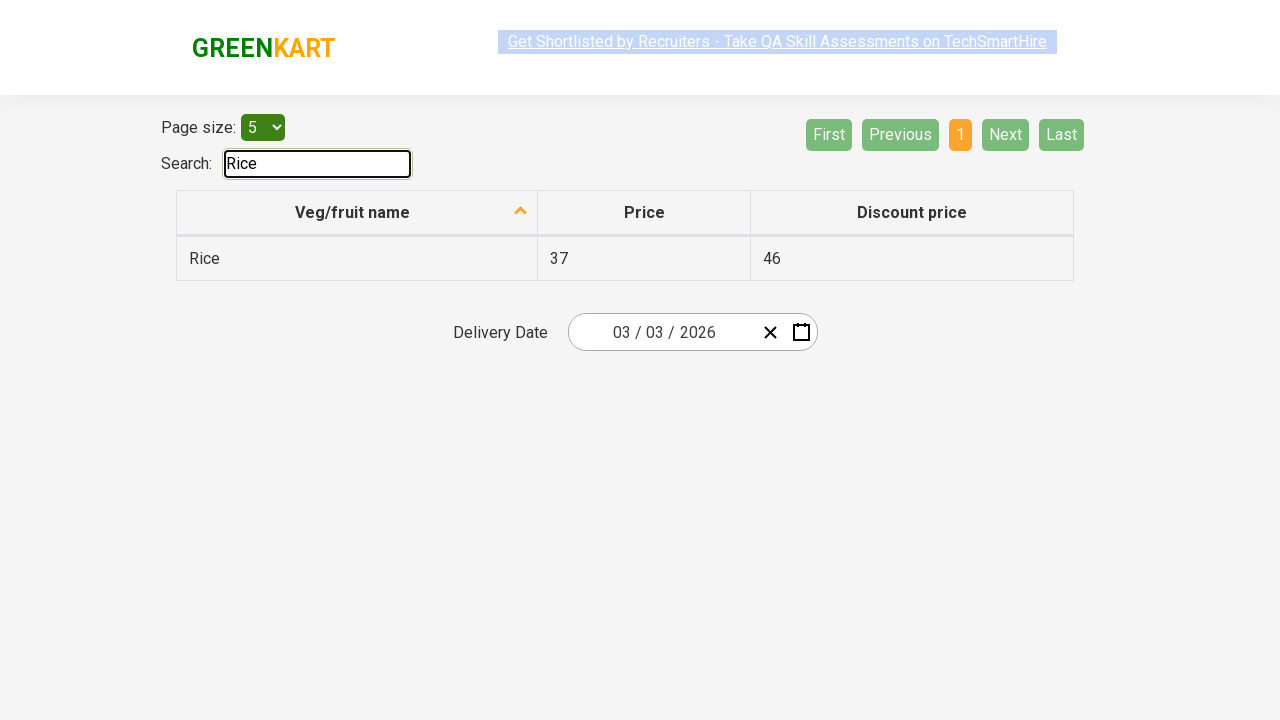

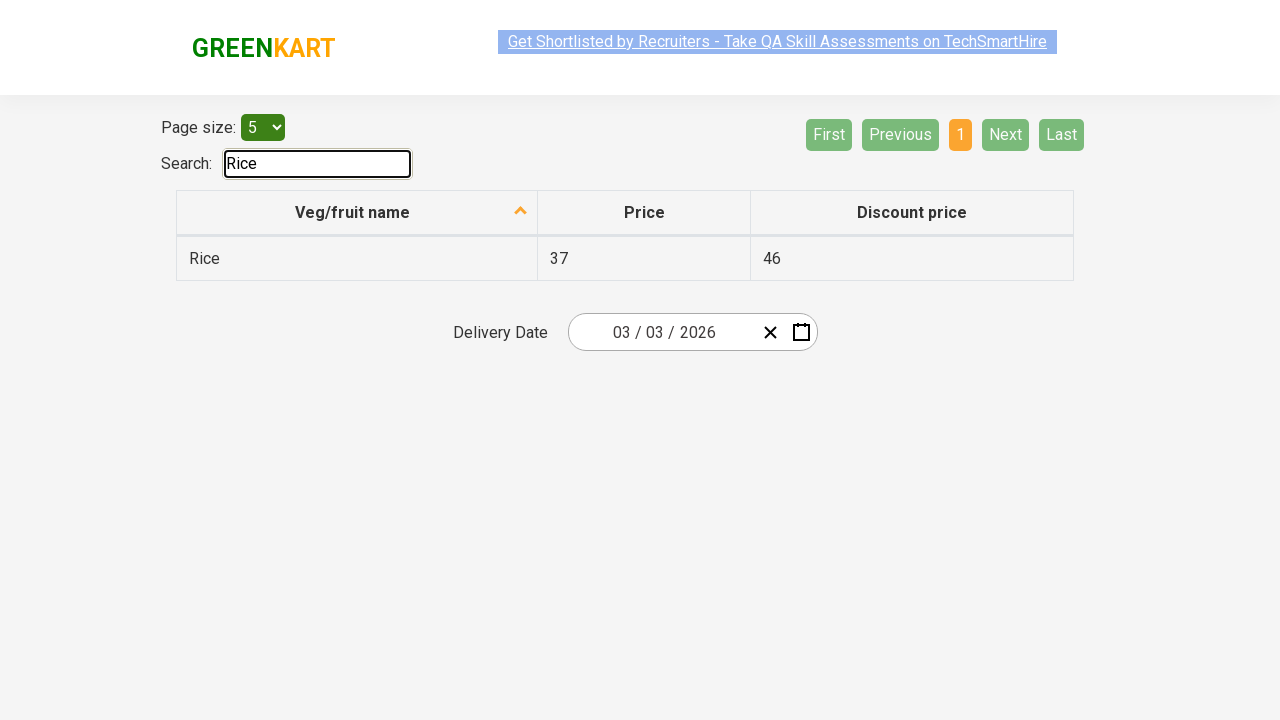